Tests dropdown selection by navigating to dropdown page and selecting an option by value

Starting URL: http://the-internet.herokuapp.com/

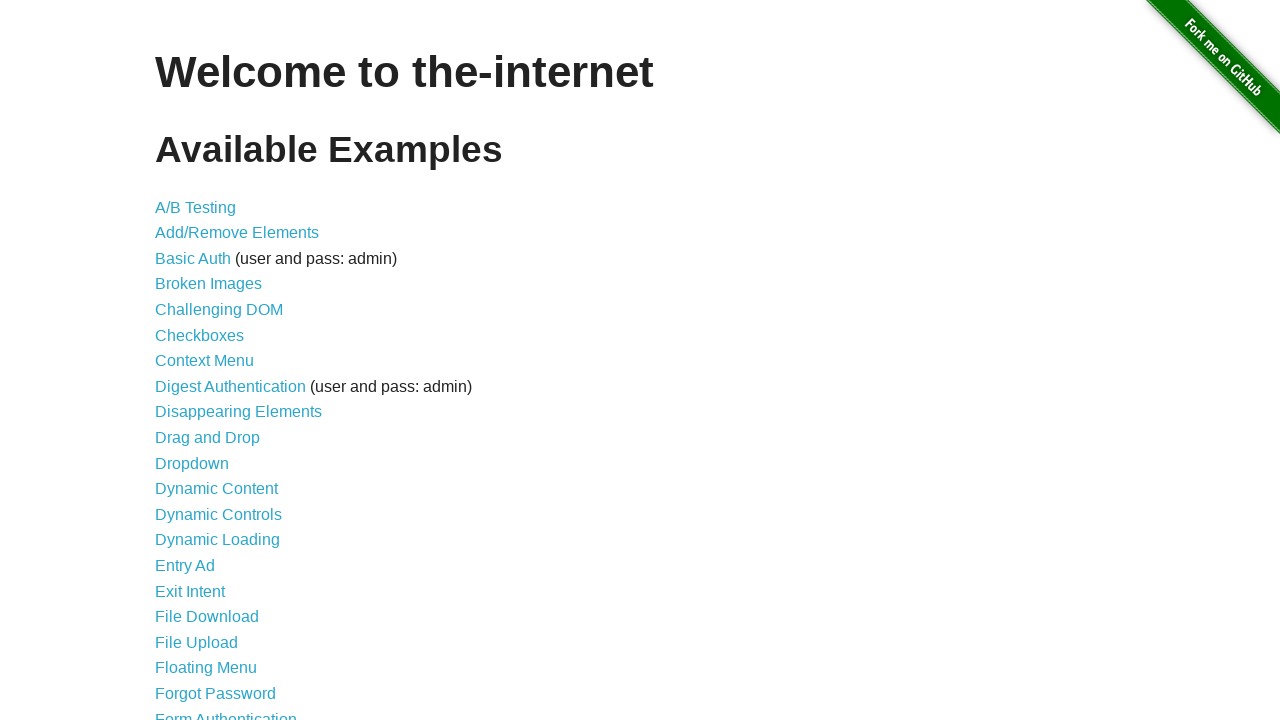

Clicked on Dropdown link to navigate to dropdown page at (192, 463) on xpath=//a[contains(text(),'Dropdown')]
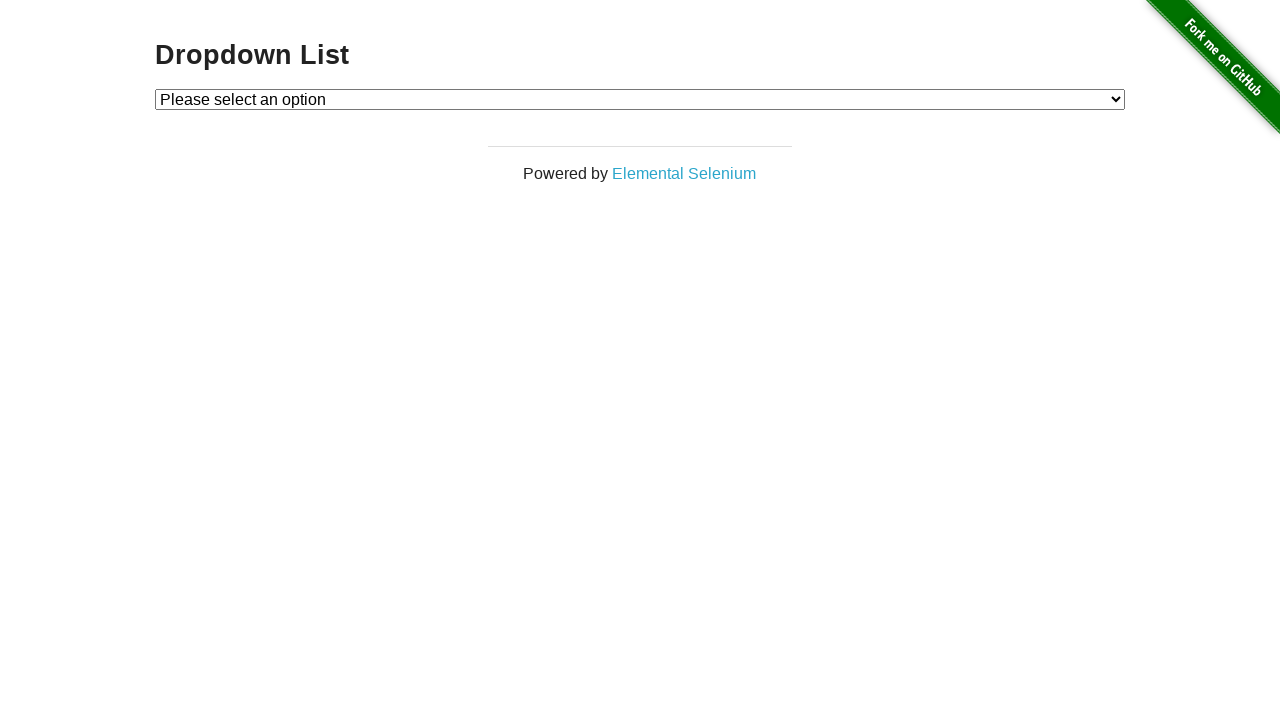

Selected option 2 from dropdown menu on #dropdown
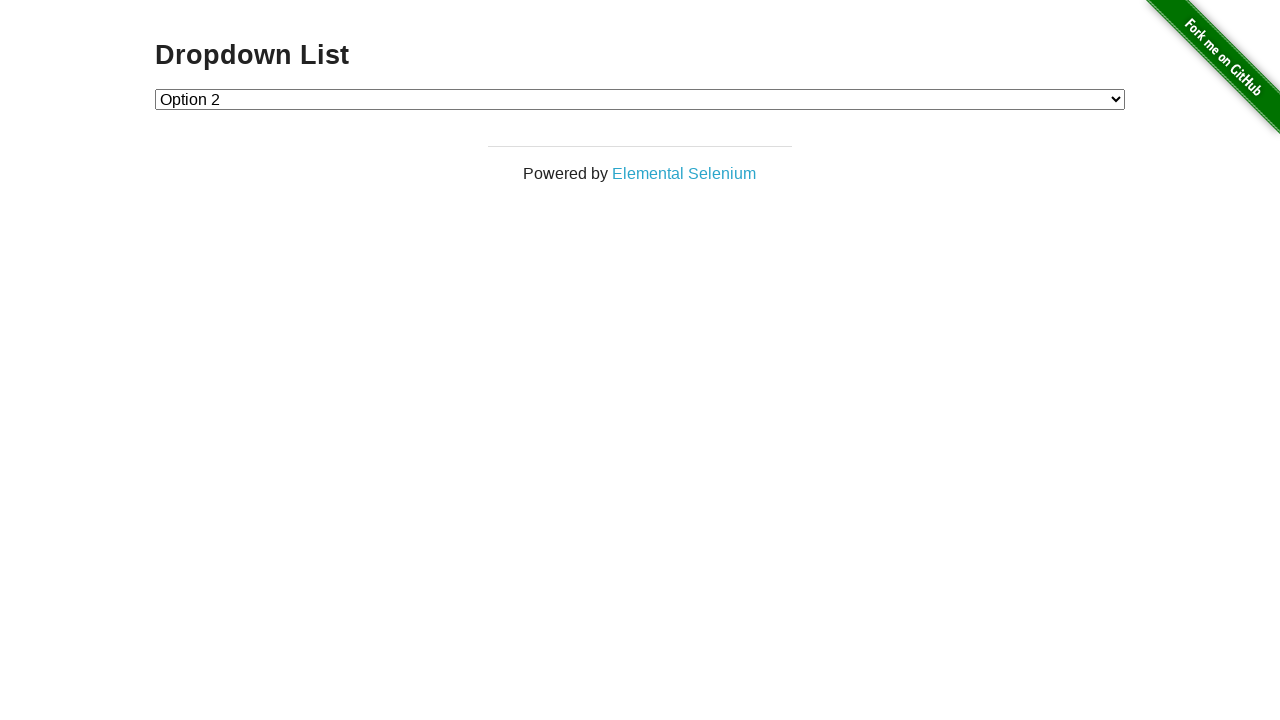

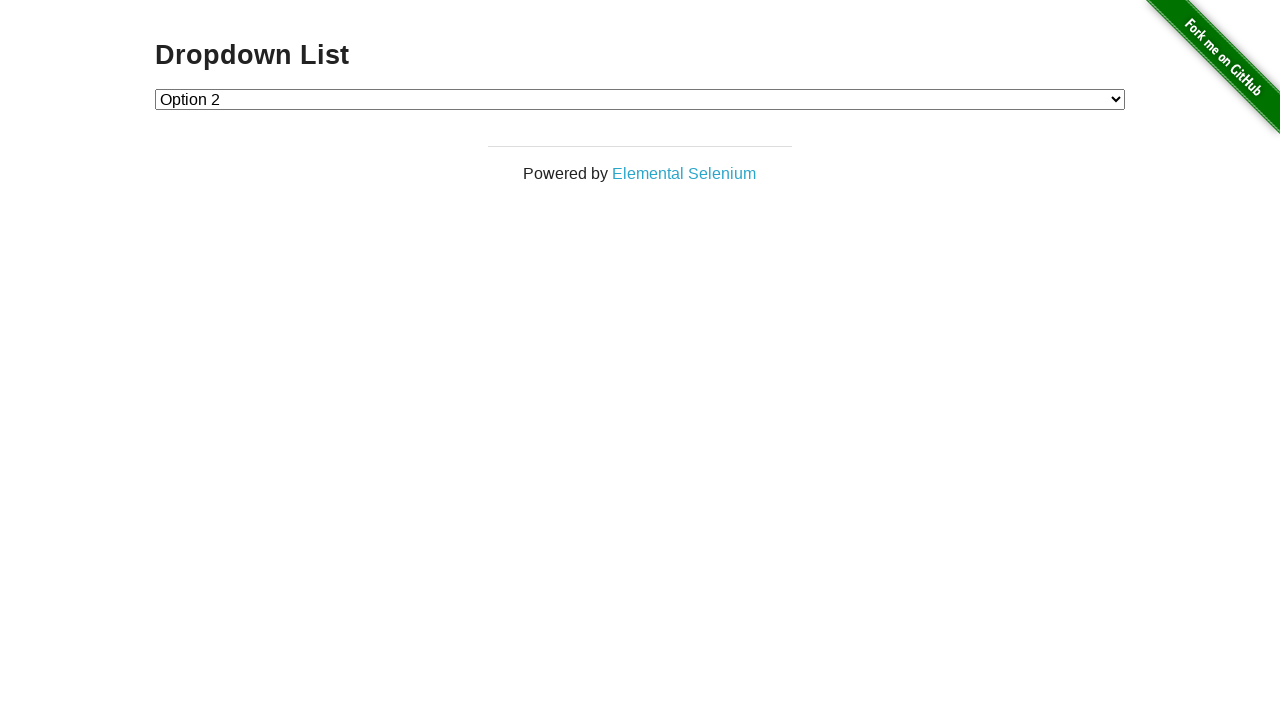